Tests various alert types including simple alerts, confirm dialogs, prompt alerts, and sweet alerts on a demo page

Starting URL: https://leafground.com/alert.xhtml

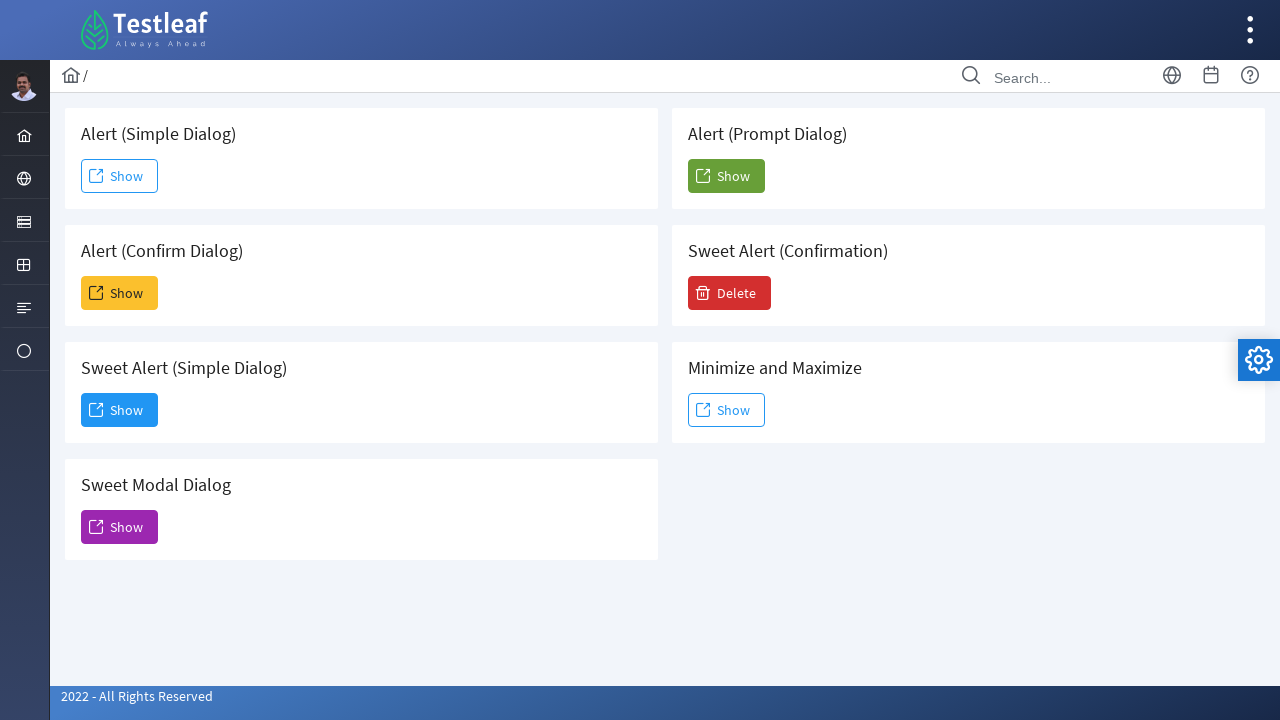

Clicked button to trigger simple alert at (120, 176) on xpath=//button[@id='j_idt88:j_idt91']
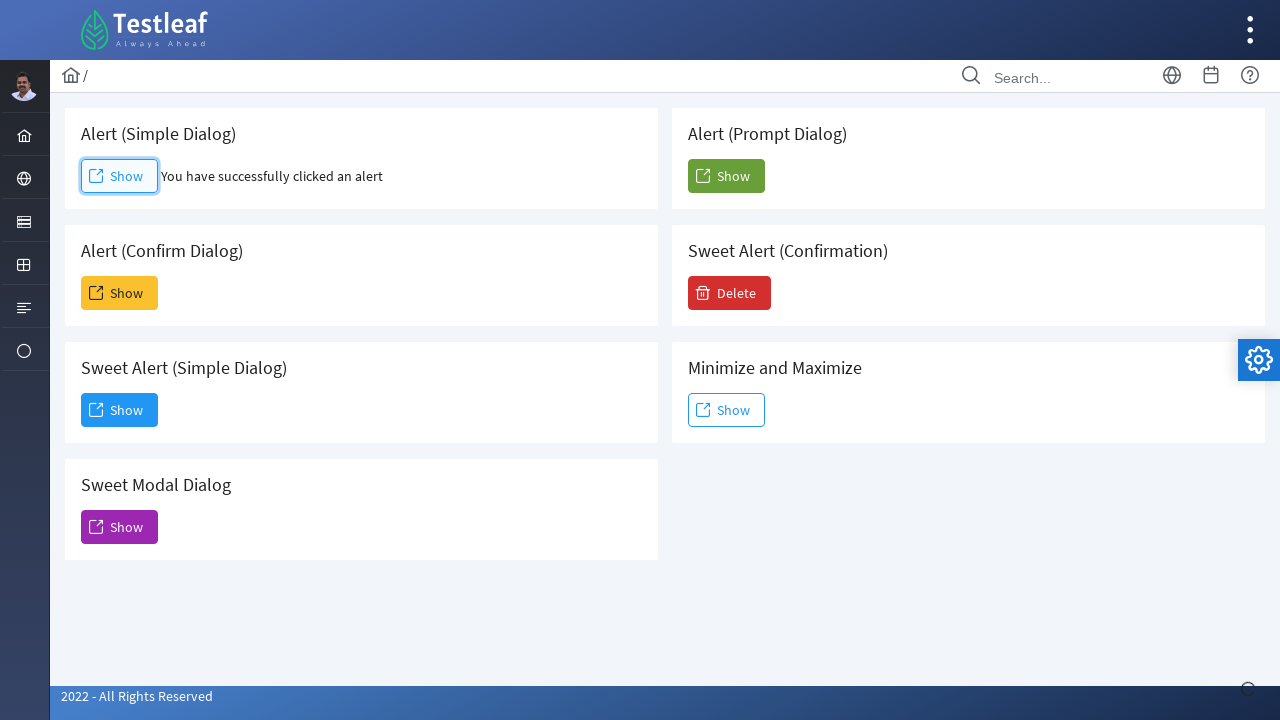

Accepted simple alert dialog
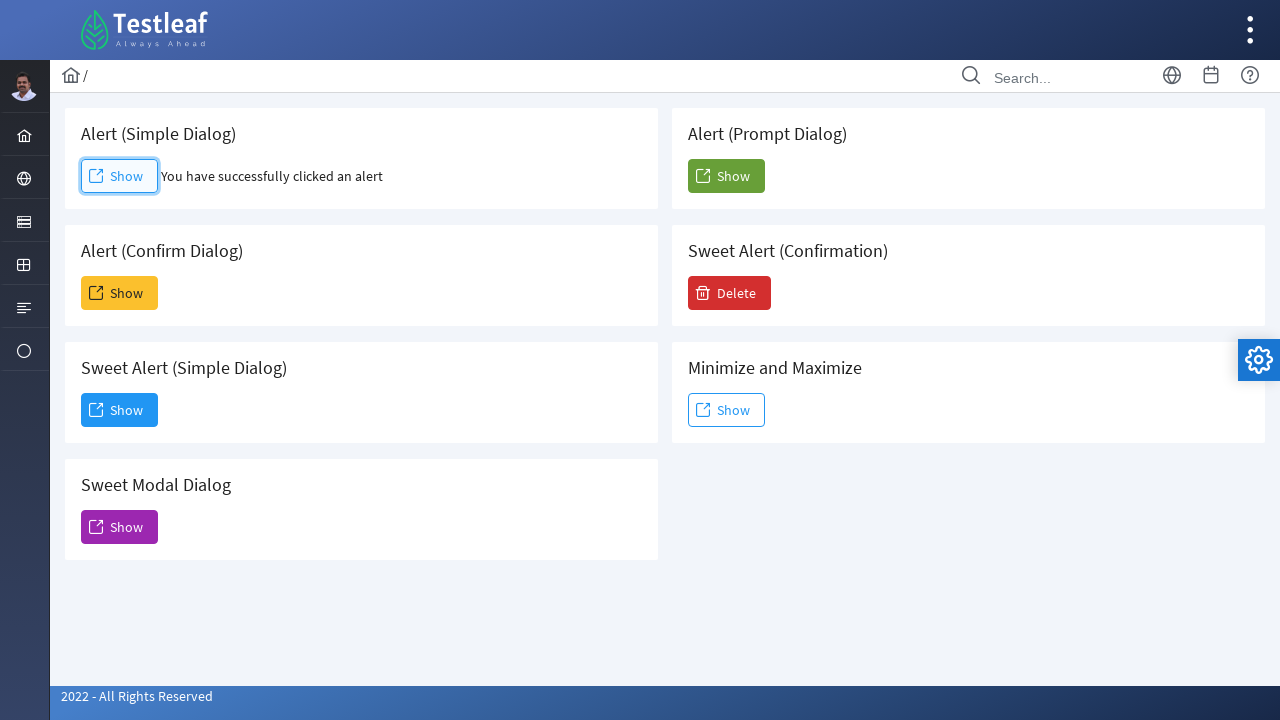

Clicked button to trigger confirm dialog at (120, 293) on xpath=//button[@id='j_idt88:j_idt93']
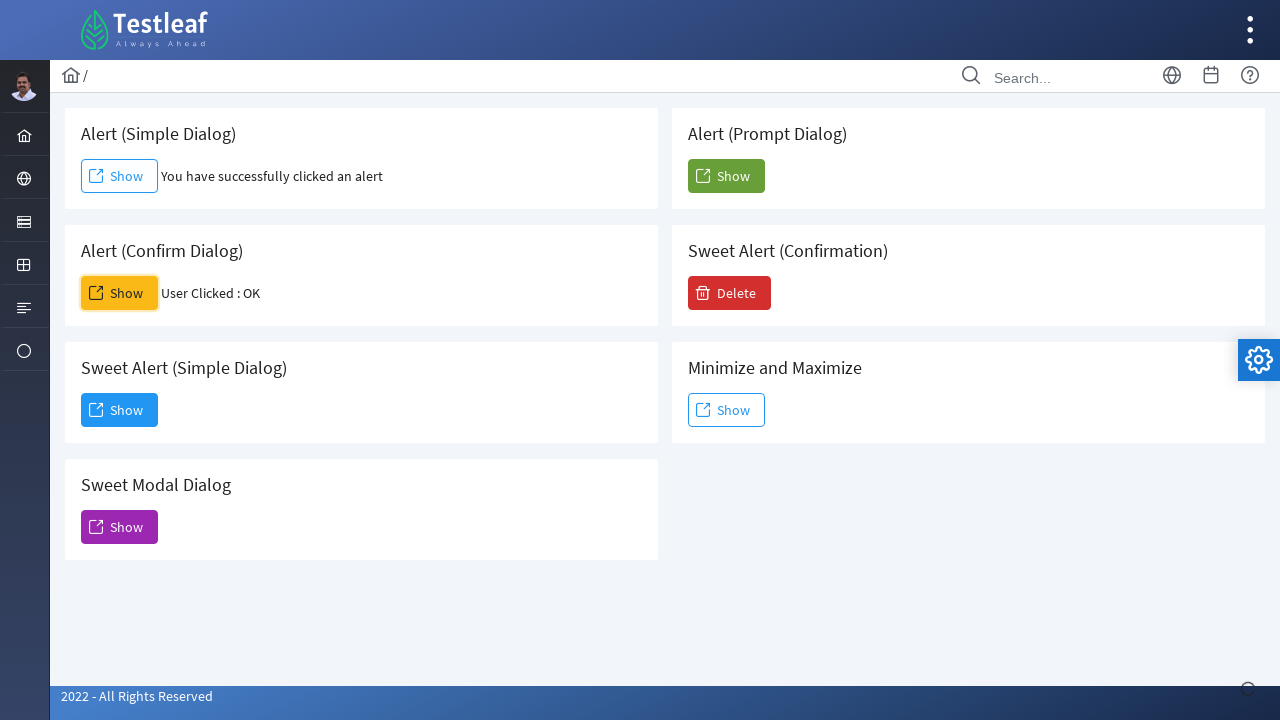

Dismissed confirm alert dialog
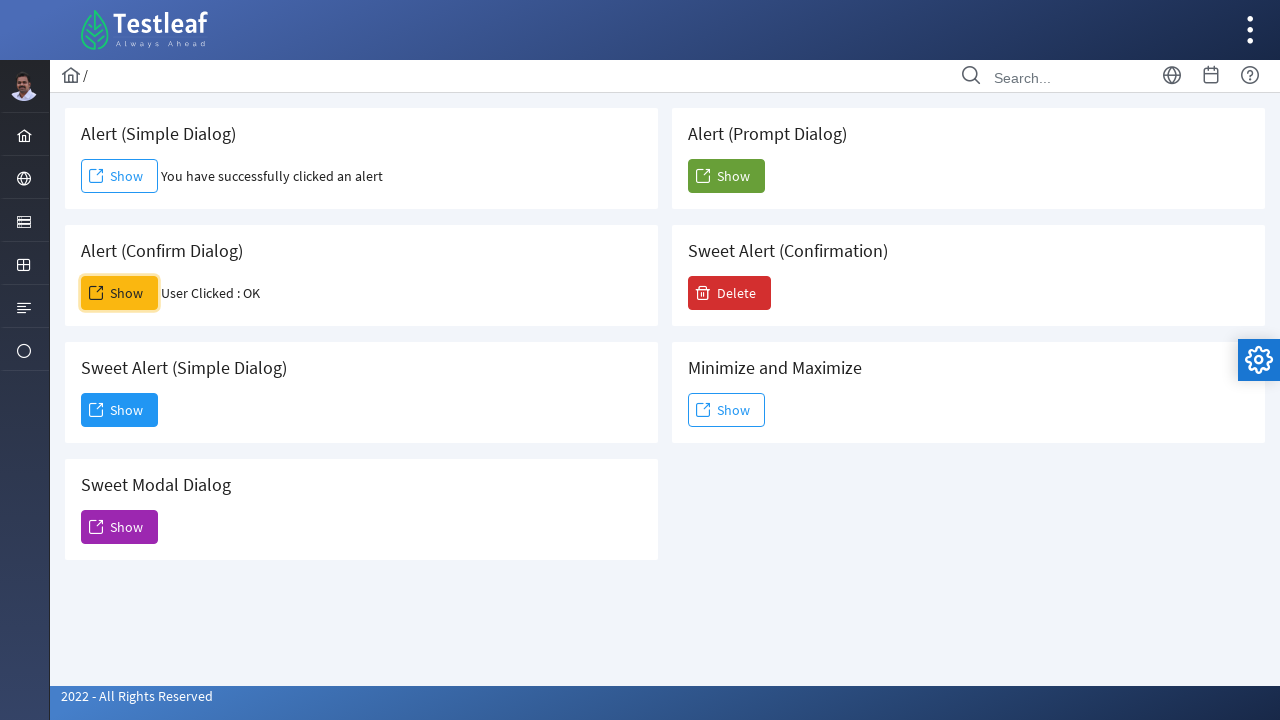

Set up handler for prompt dialog to enter 'London'
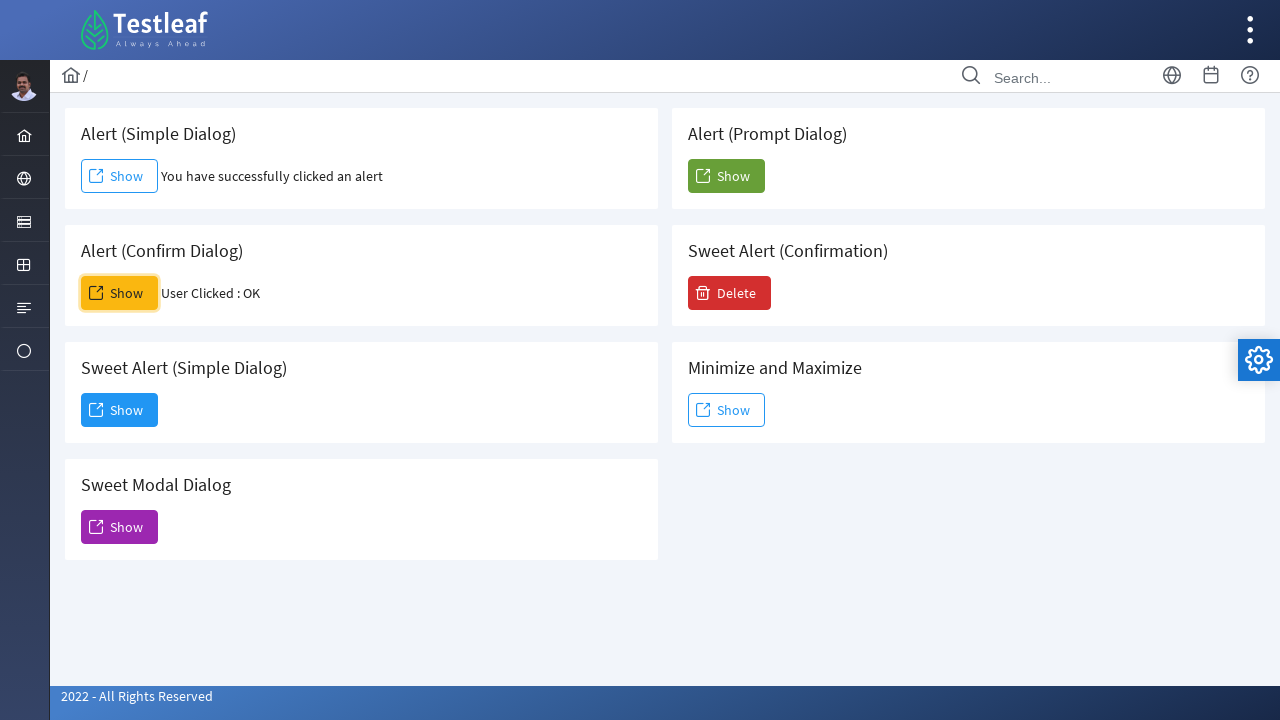

Clicked button to trigger prompt alert and entered 'London' at (726, 176) on xpath=//button[@id='j_idt88:j_idt104']
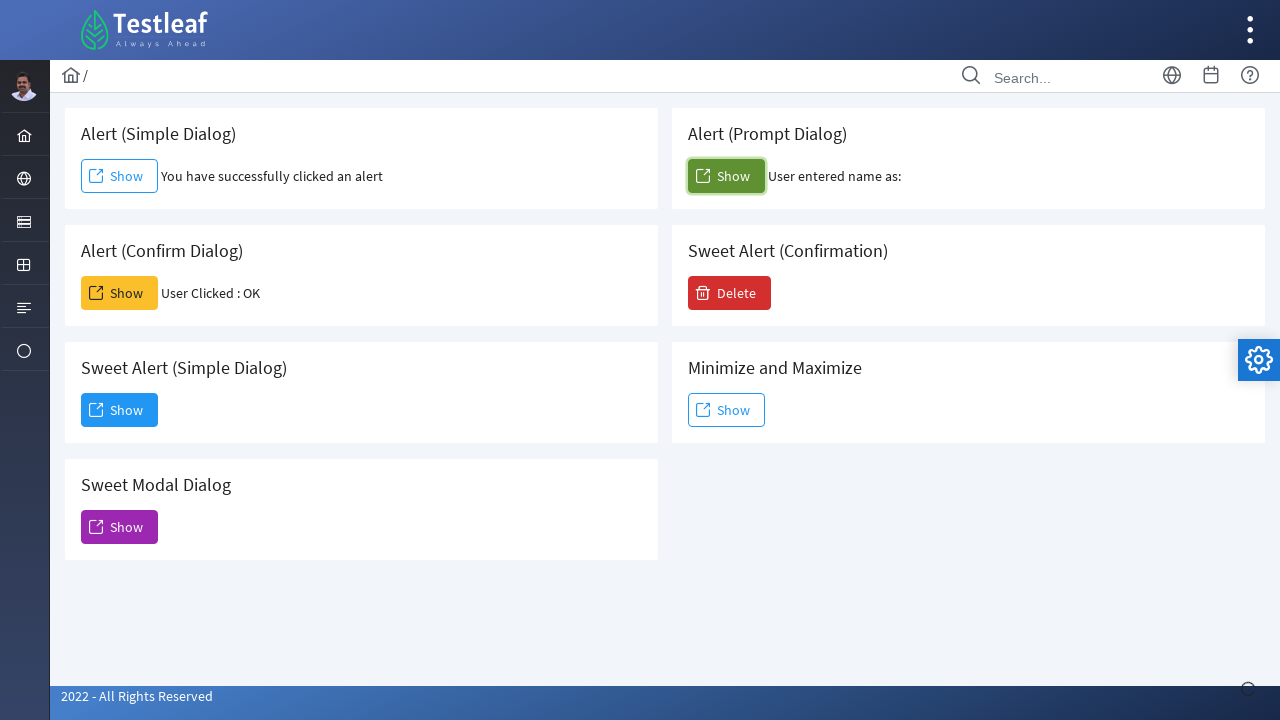

Clicked button to trigger sweet alert at (120, 410) on xpath=//button[@id='j_idt88:j_idt95']
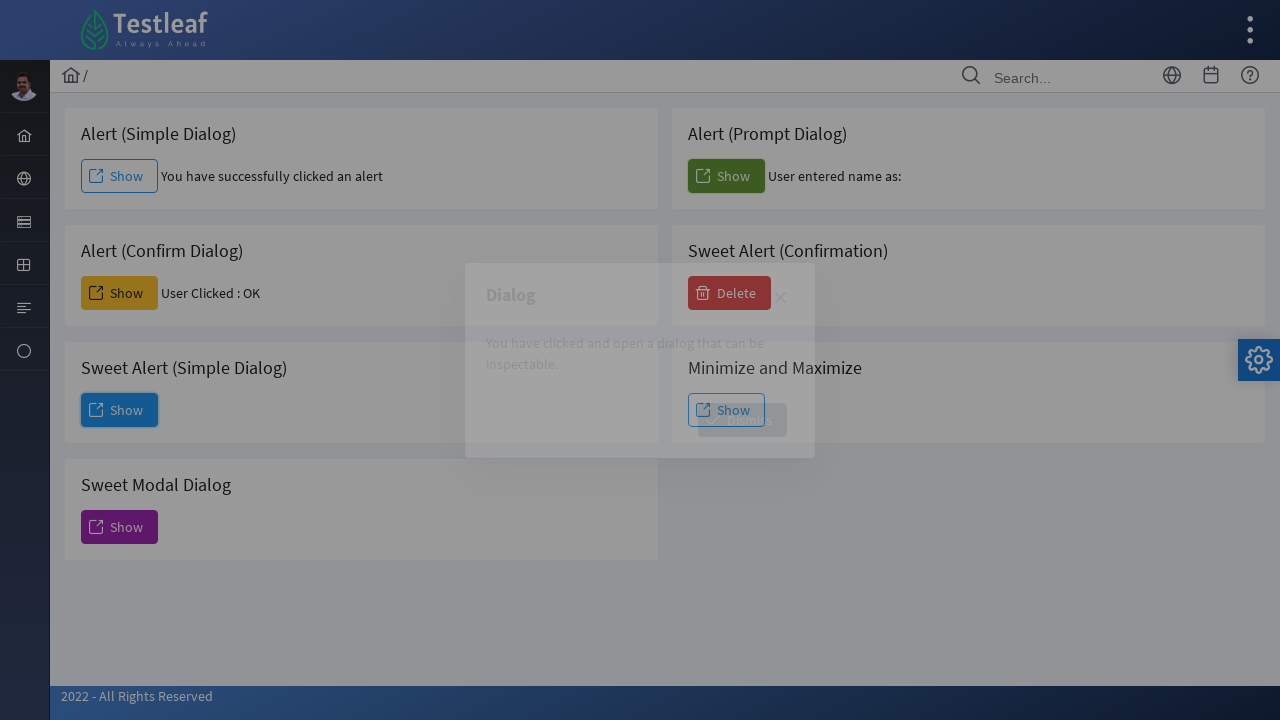

Clicked Dismiss button on sweet alert at (742, 420) on xpath=//span[@class='ui-button-text ui-c'][text()='Dismiss']
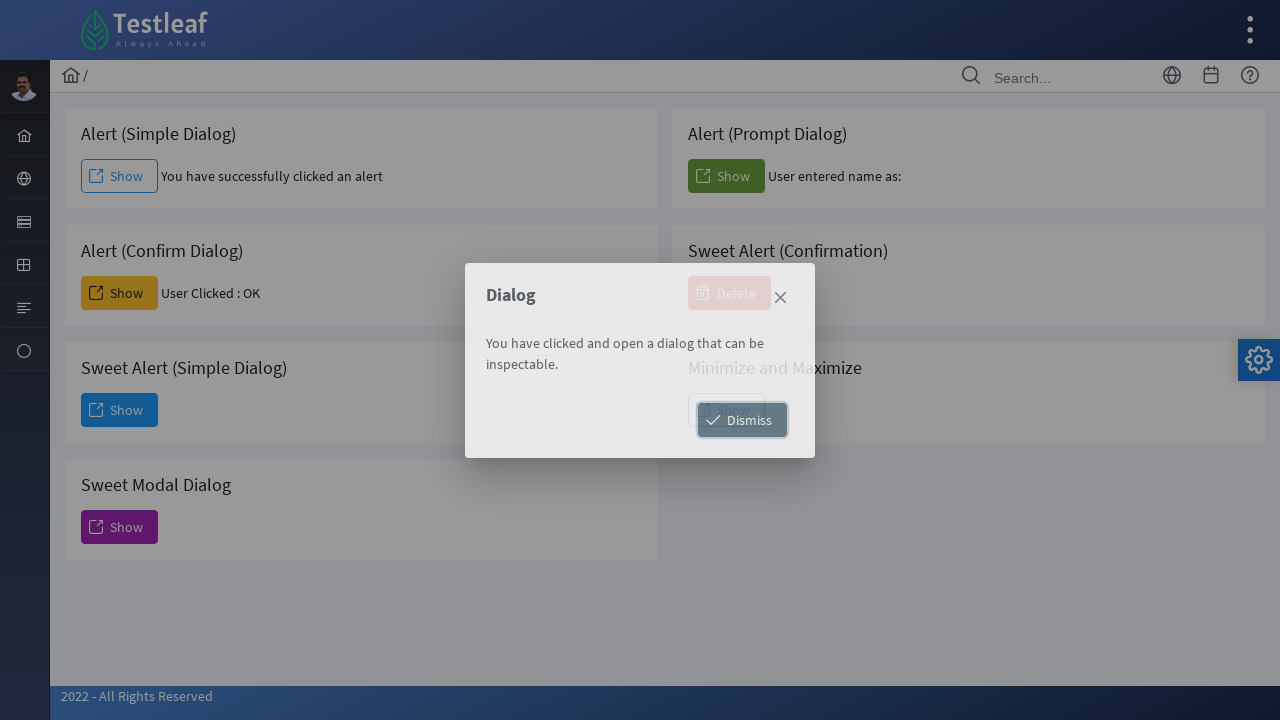

Clicked button to open dialog for minimize/maximize test at (726, 410) on xpath=//button[@id='j_idt88:j_idt111']
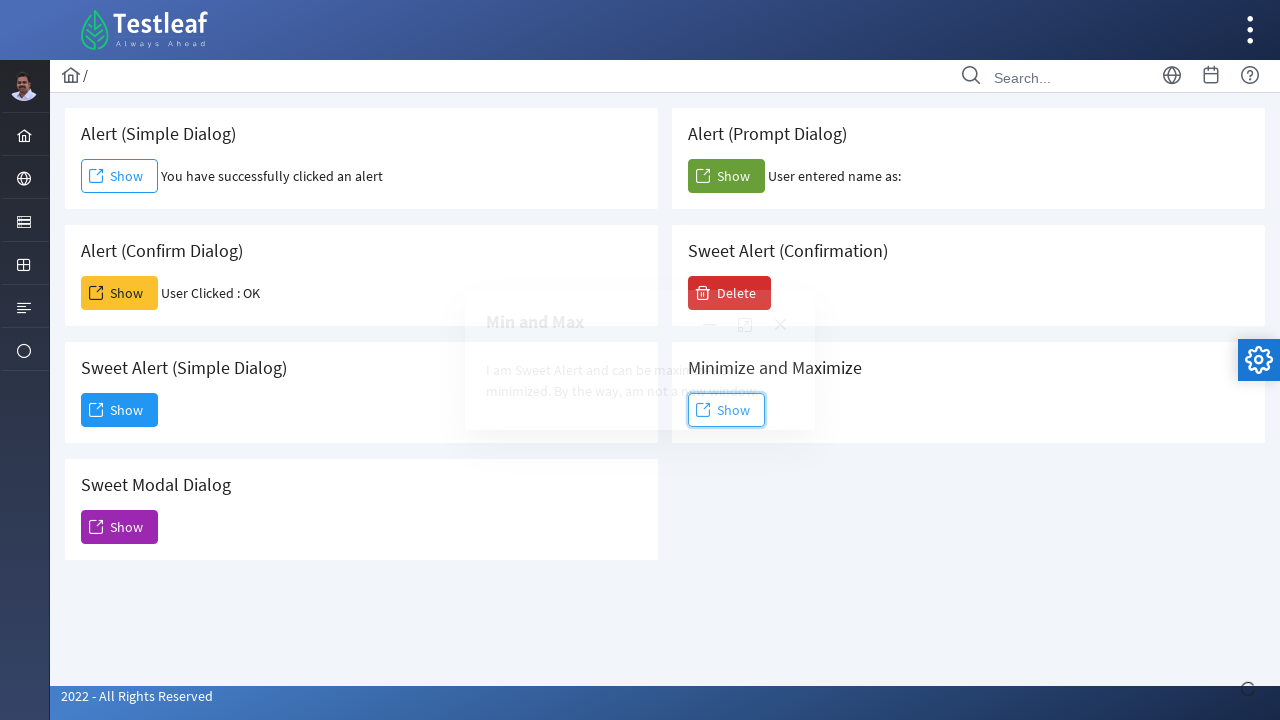

Clicked minimize button on dialog at (710, 325) on xpath=//a[@class='ui-dialog-titlebar-icon ui-dialog-titlebar-minimize ui-corner-
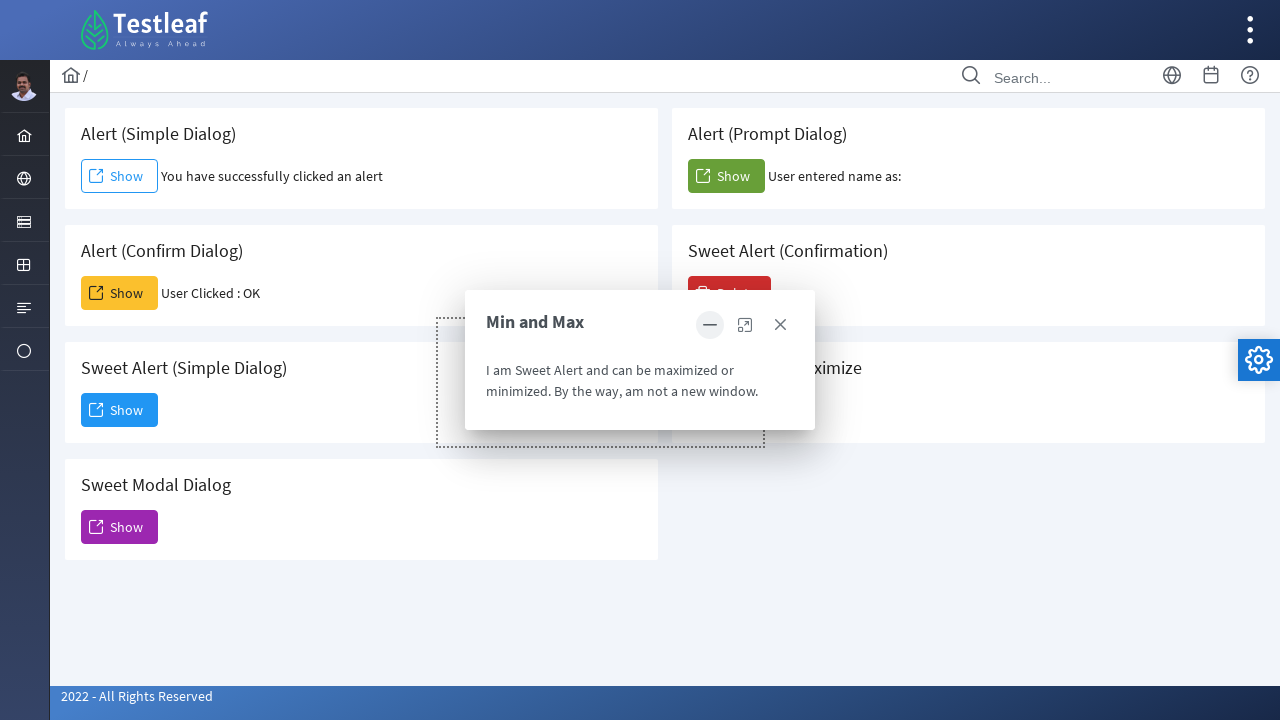

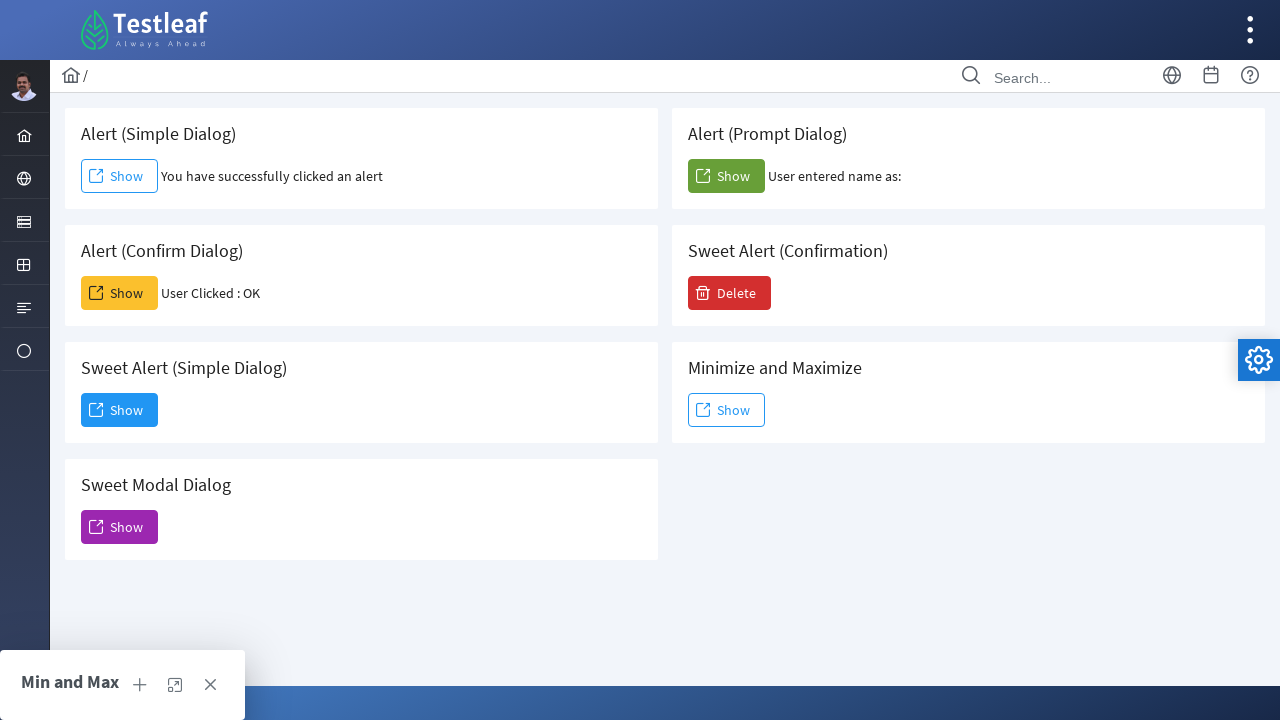